Tests radio button functionality in the Vue.js form bindings example by clicking between One and Two options and verifying the picked value

Starting URL: https://vuejs.org/examples/#form-bindings

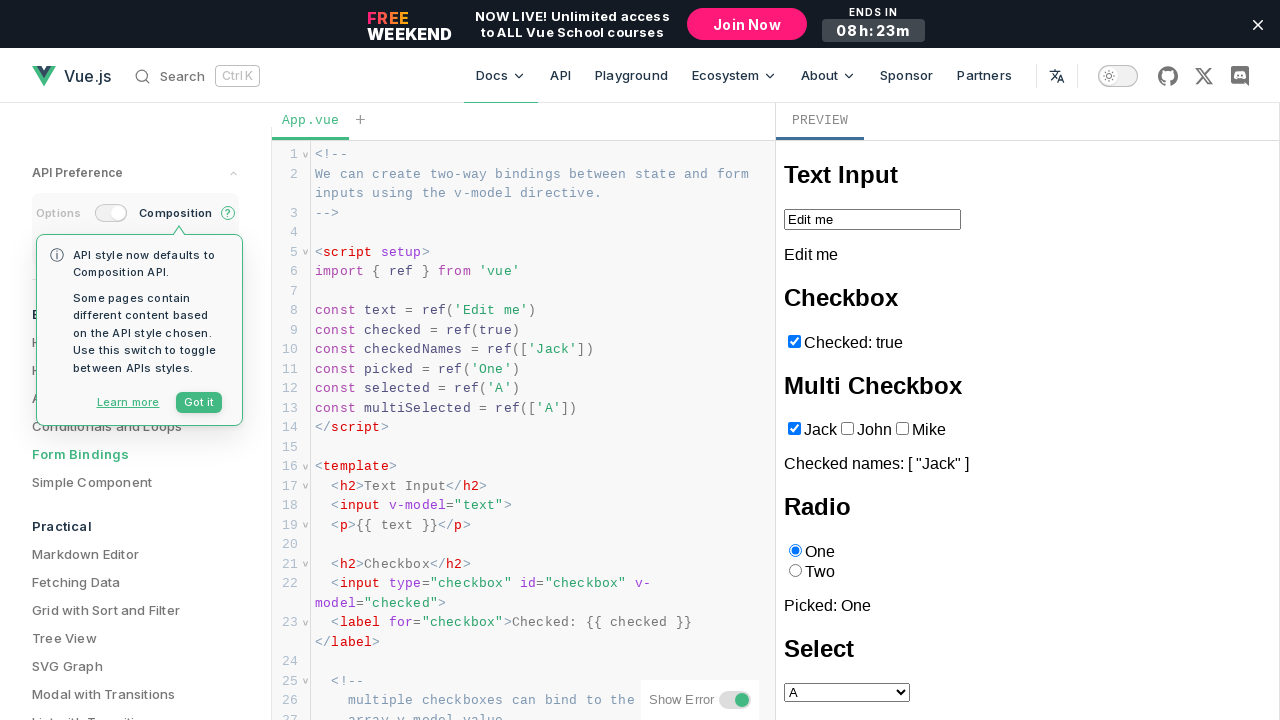

Radio button 'One' became visible
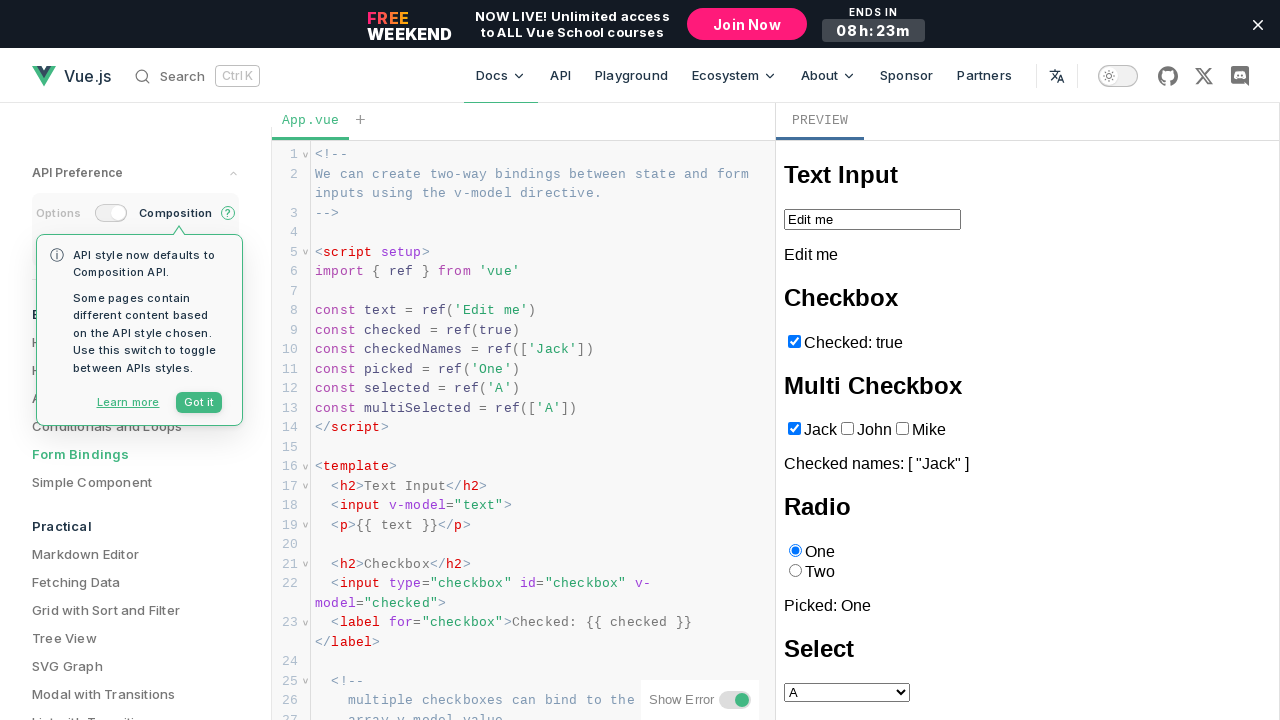

Radio button 'Two' became visible
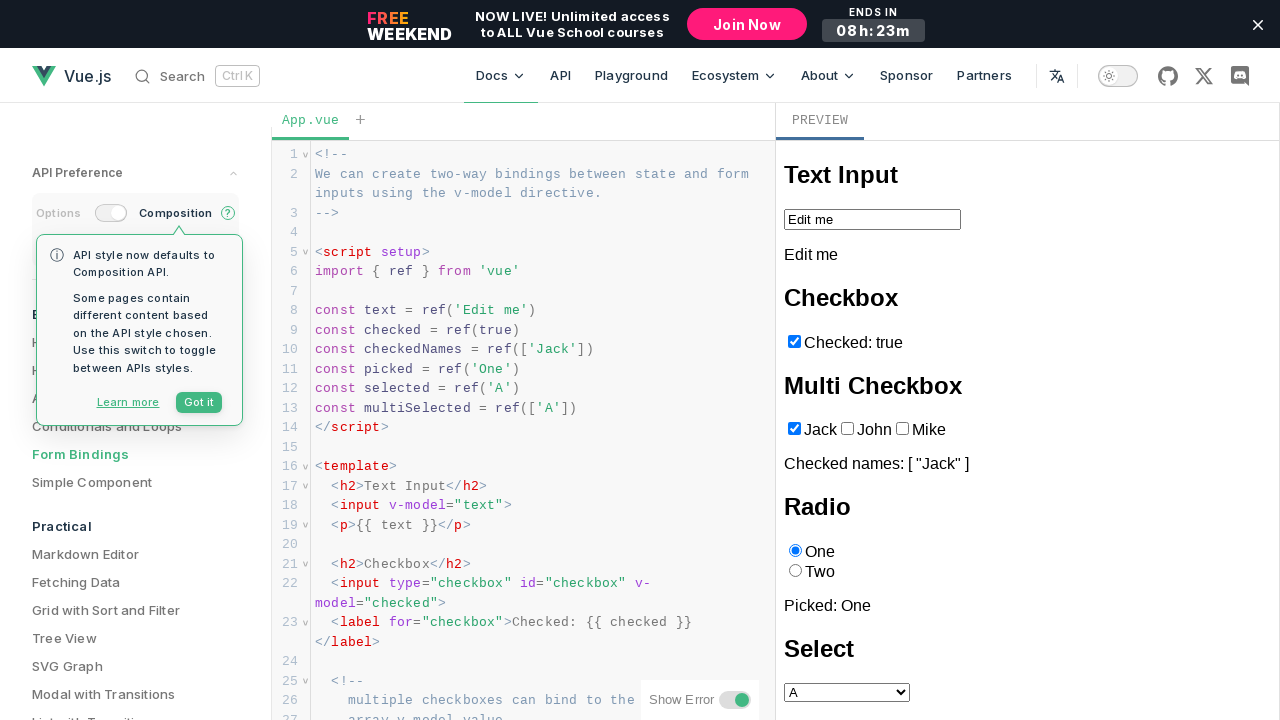

Verified initial radio button state is 'One'
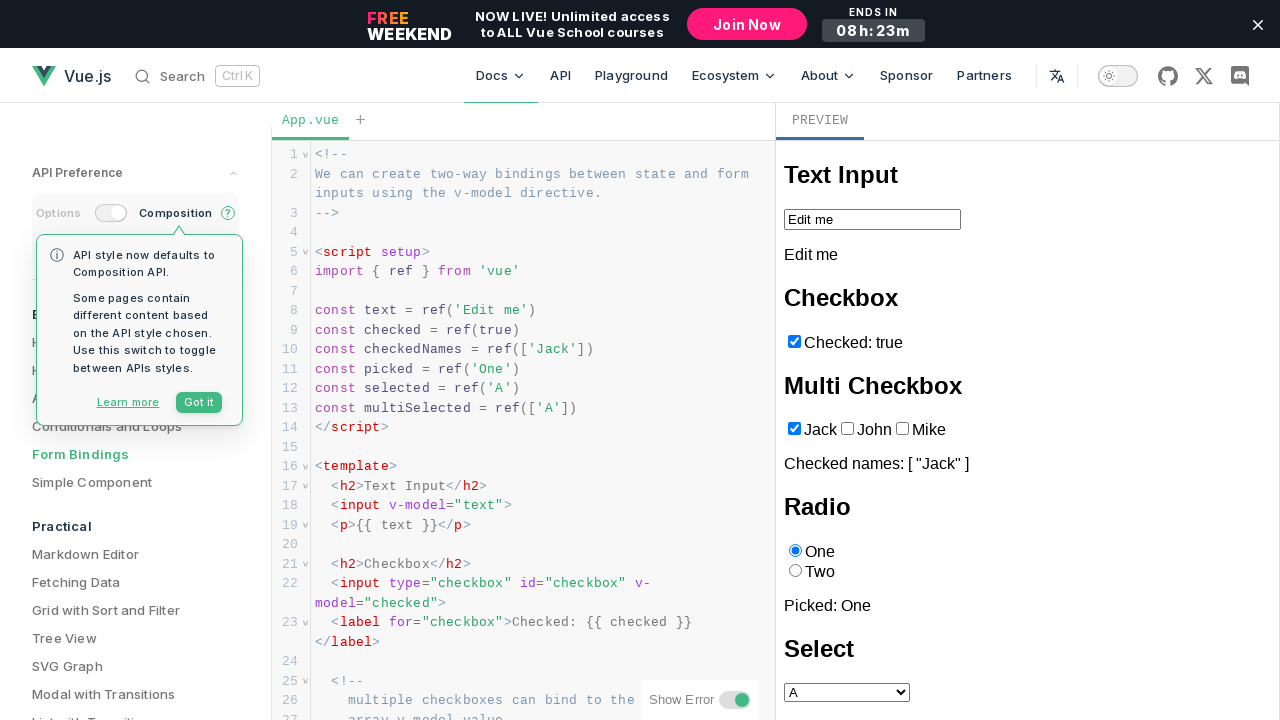

Clicked radio button 'Two' at (795, 571) on iframe >> internal:control=enter-frame >> internal:role=radio[name="Two"i]
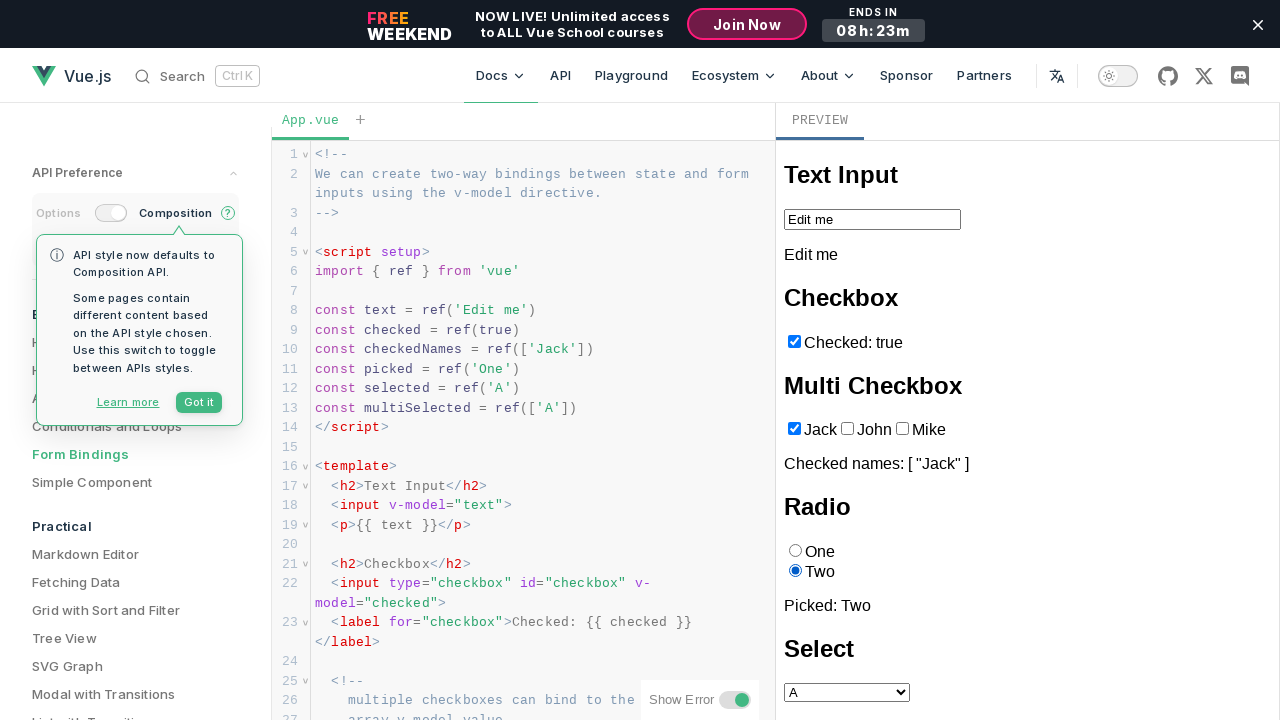

Verified radio button state changed to 'Two'
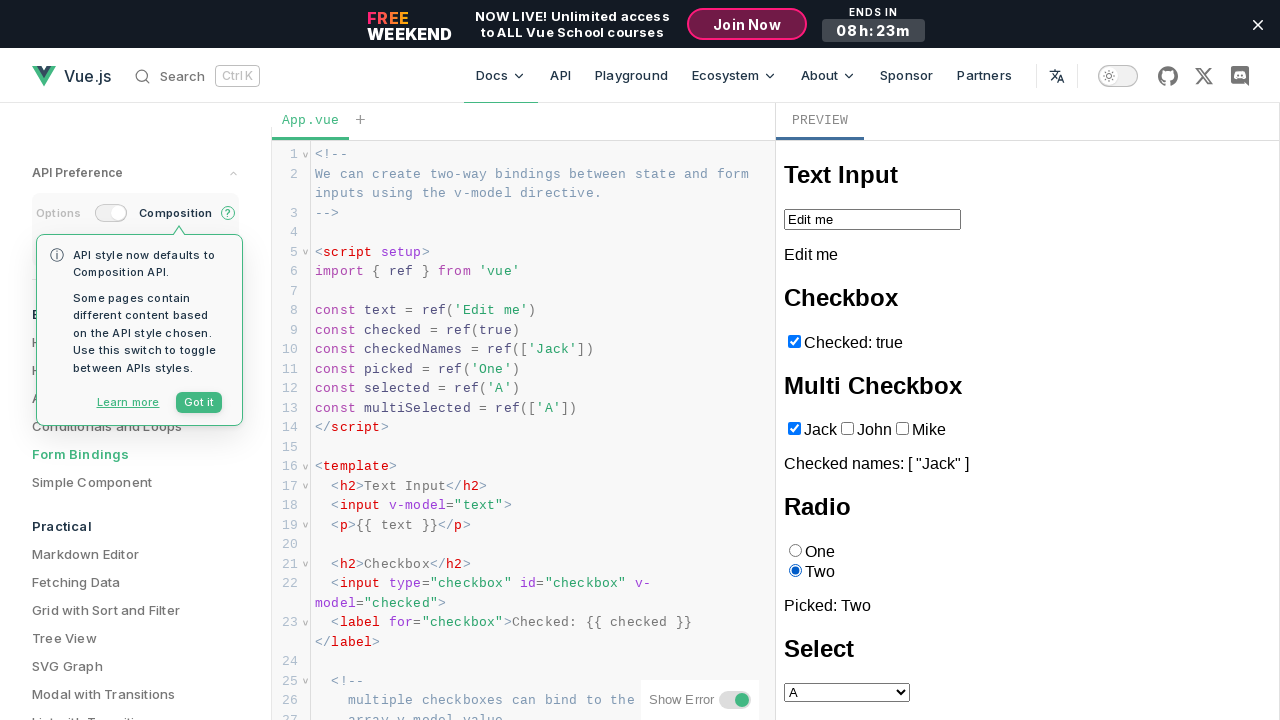

Clicked radio button 'One' at (795, 551) on iframe >> internal:control=enter-frame >> internal:role=radio[name="One"i]
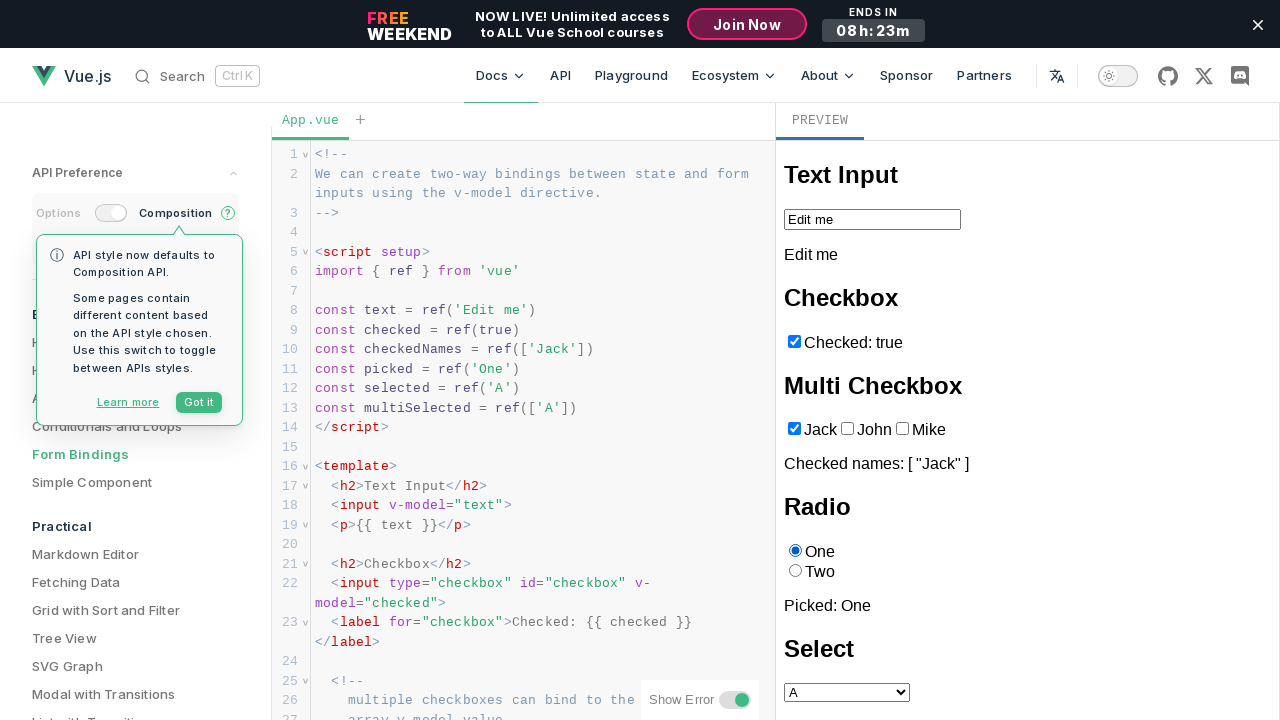

Verified radio button state changed back to 'One'
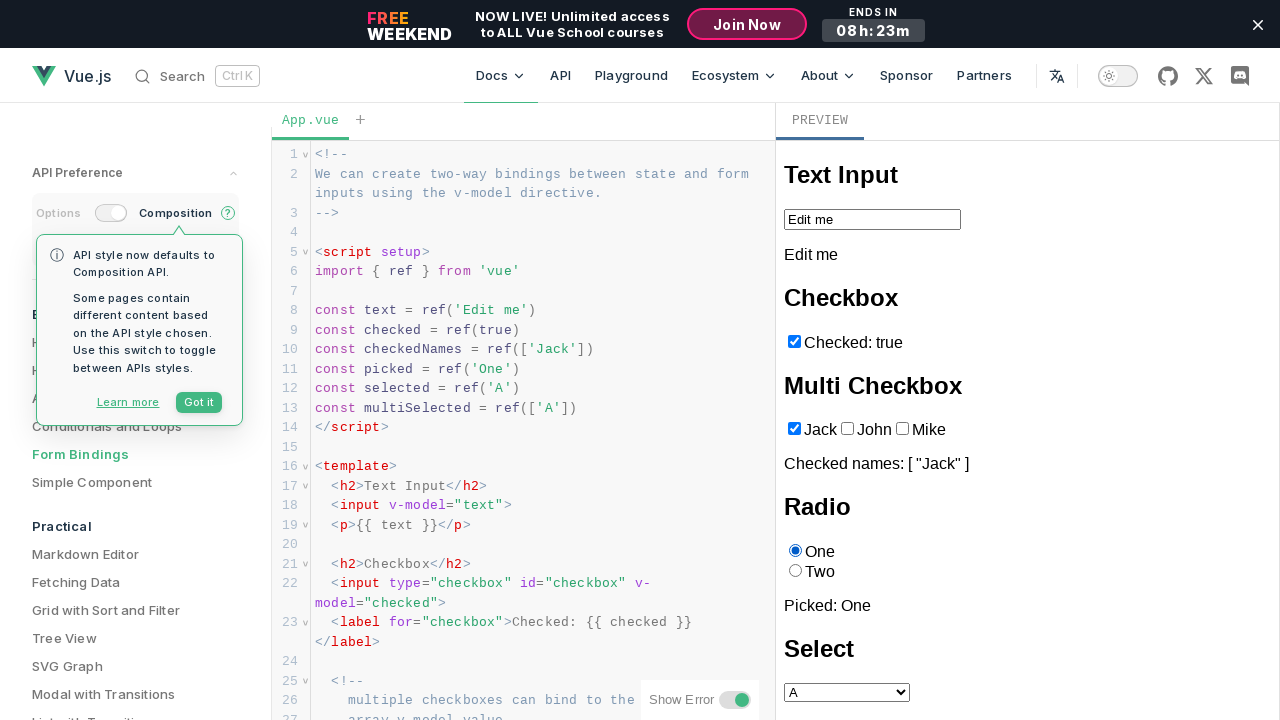

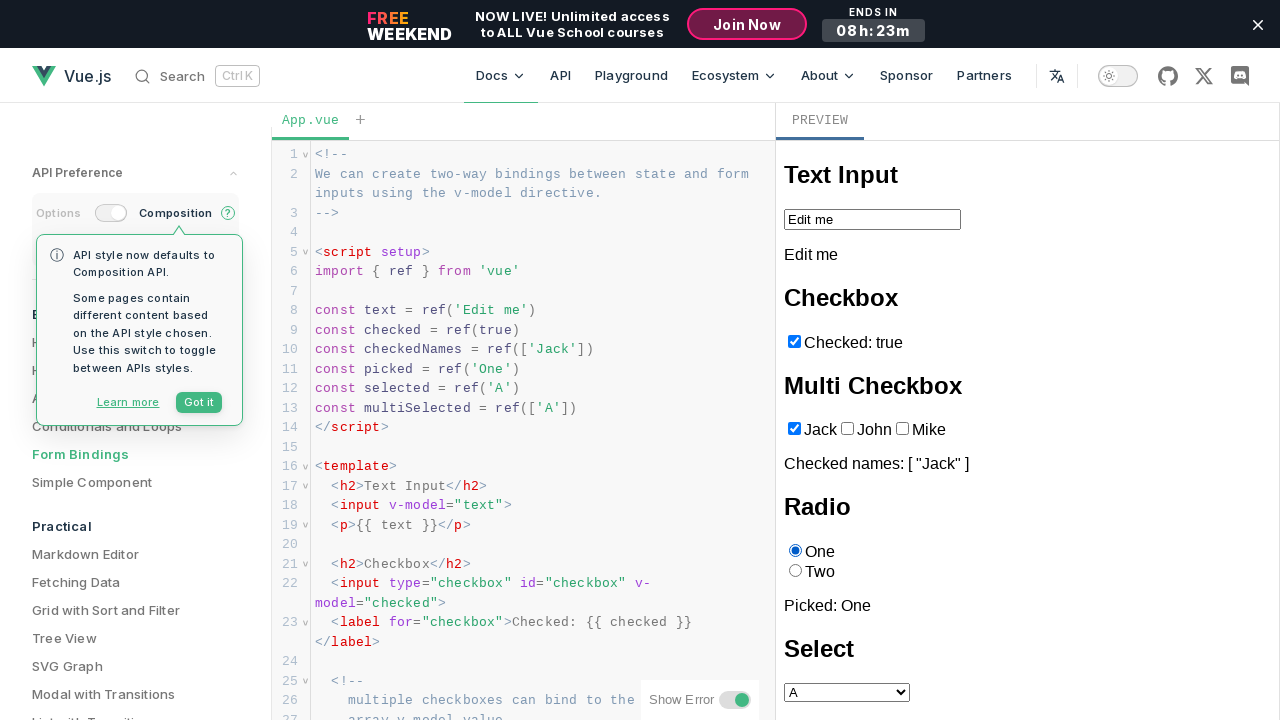